Tests an e-commerce website by selecting multiple products (Cucumber, Brocolli, Mango) from a list, adding them to cart, proceeding to checkout, and applying a promo code to verify discount functionality.

Starting URL: https://rahulshettyacademy.com/seleniumPractise

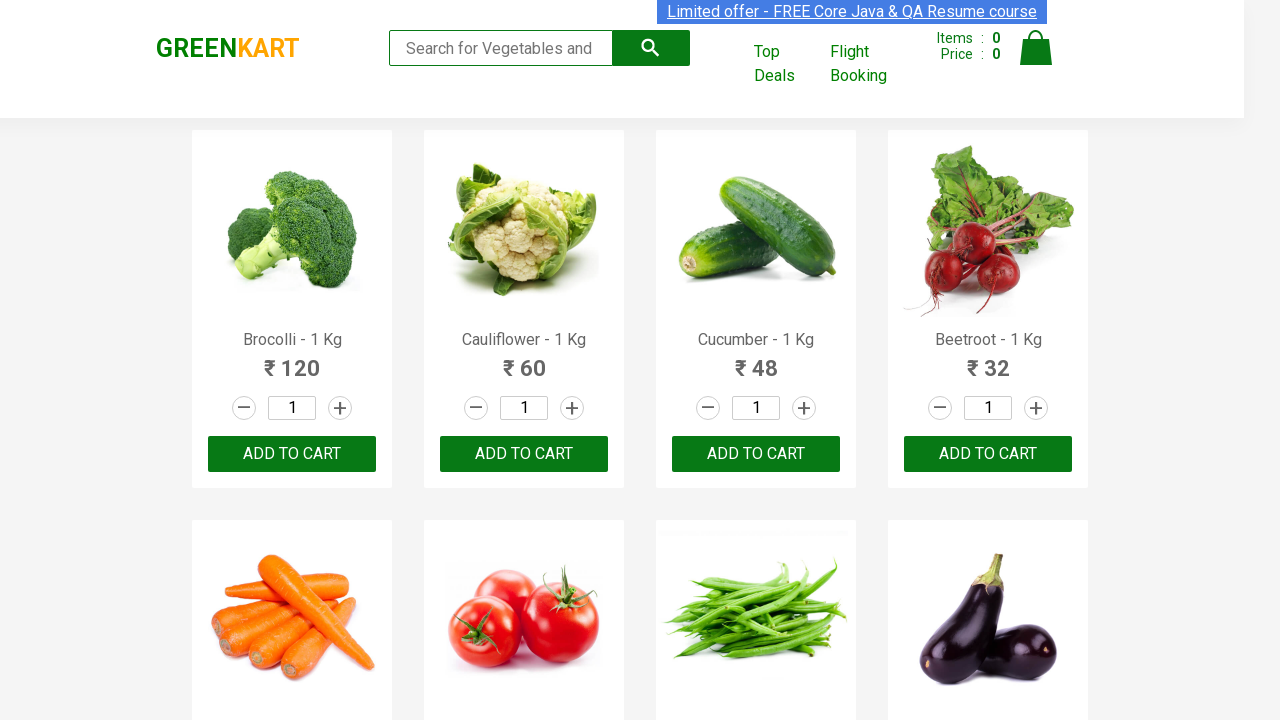

Waited for product names to load on e-commerce page
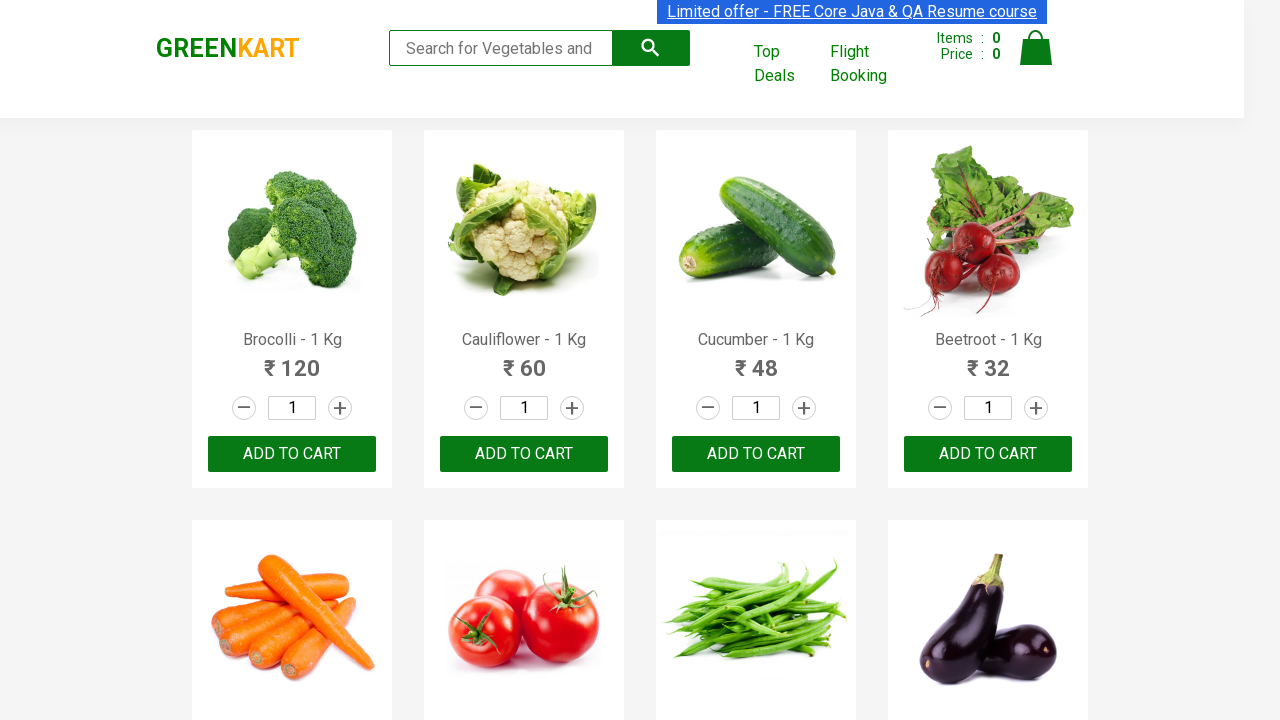

Retrieved all product name elements from page
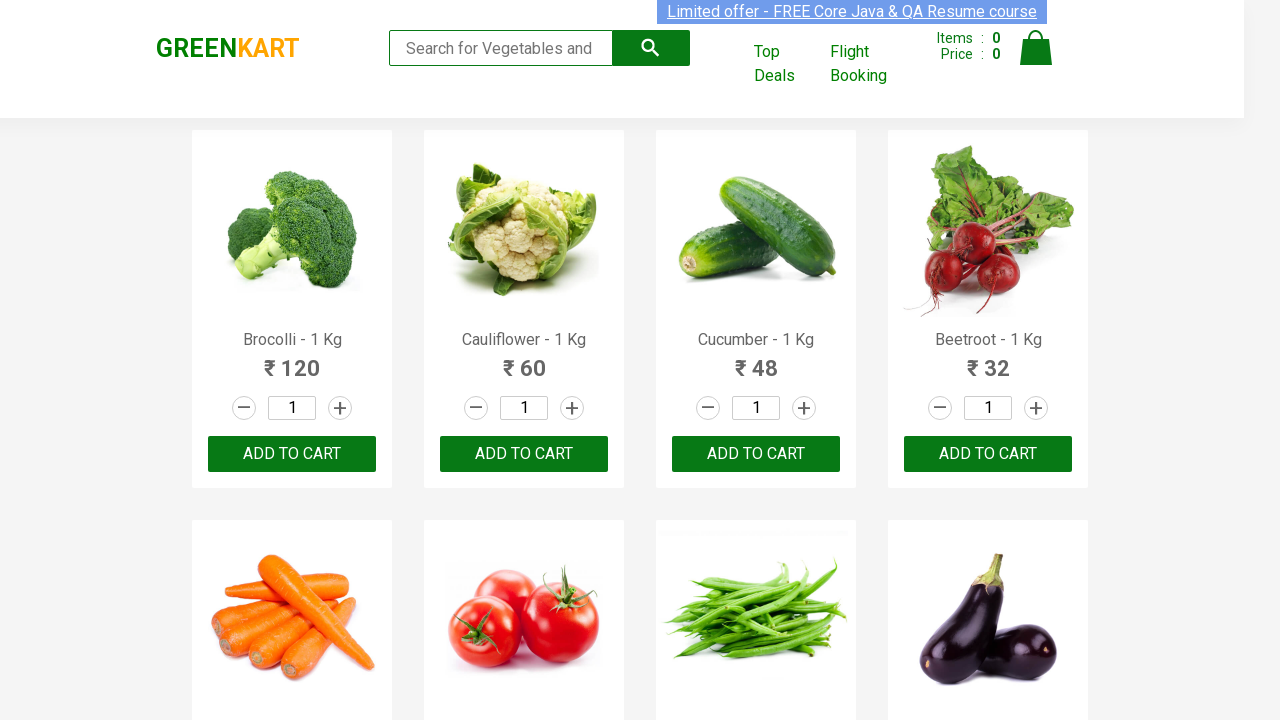

Added 'Brocolli' to cart
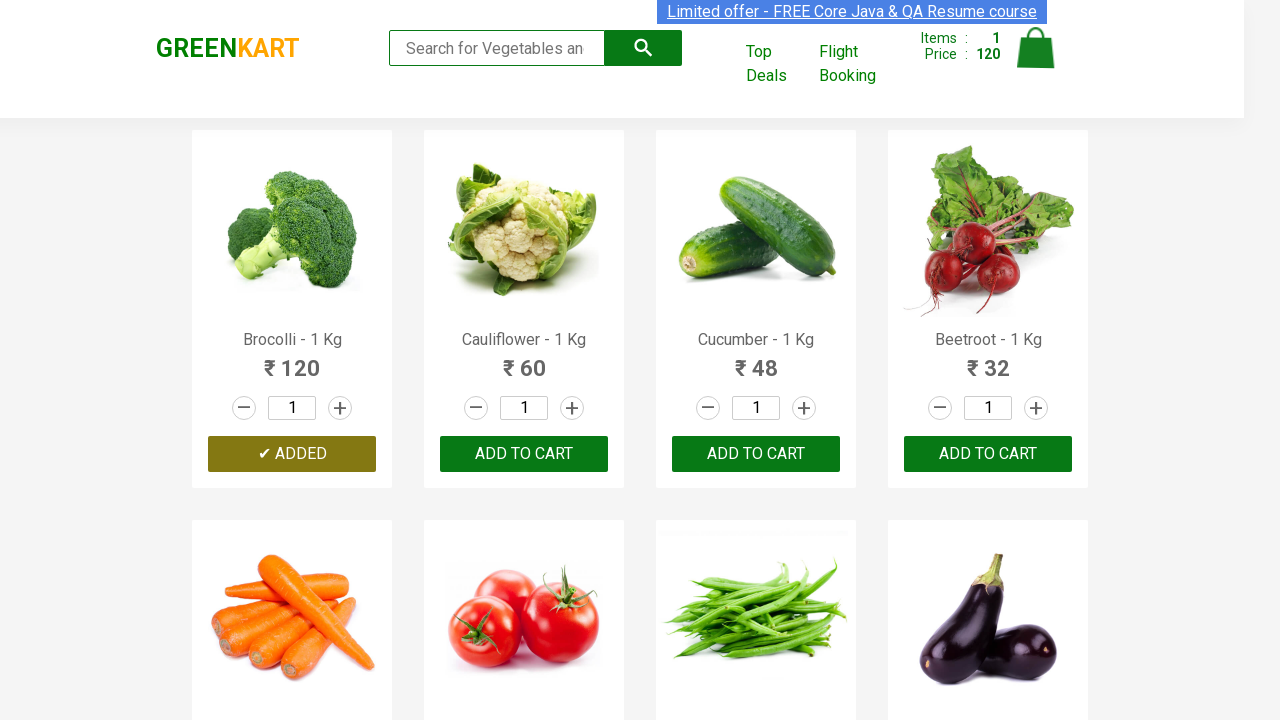

Added 'Cucumber' to cart
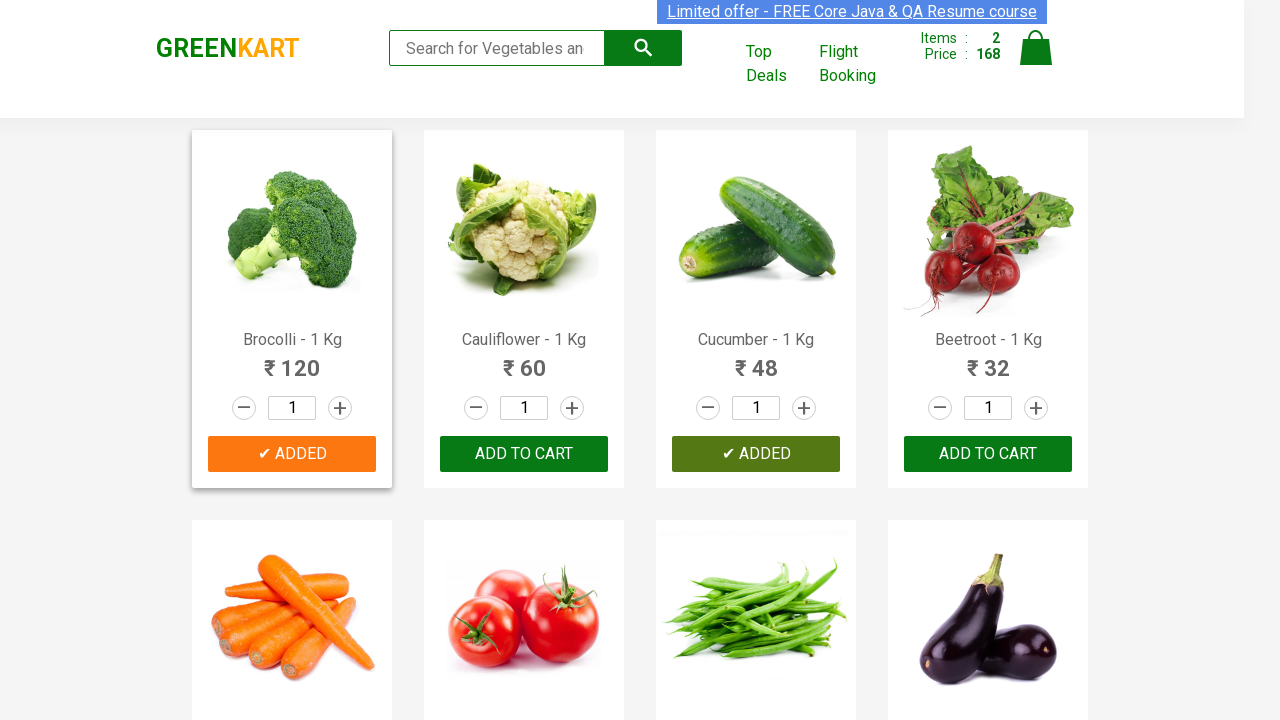

Added 'Mango' to cart
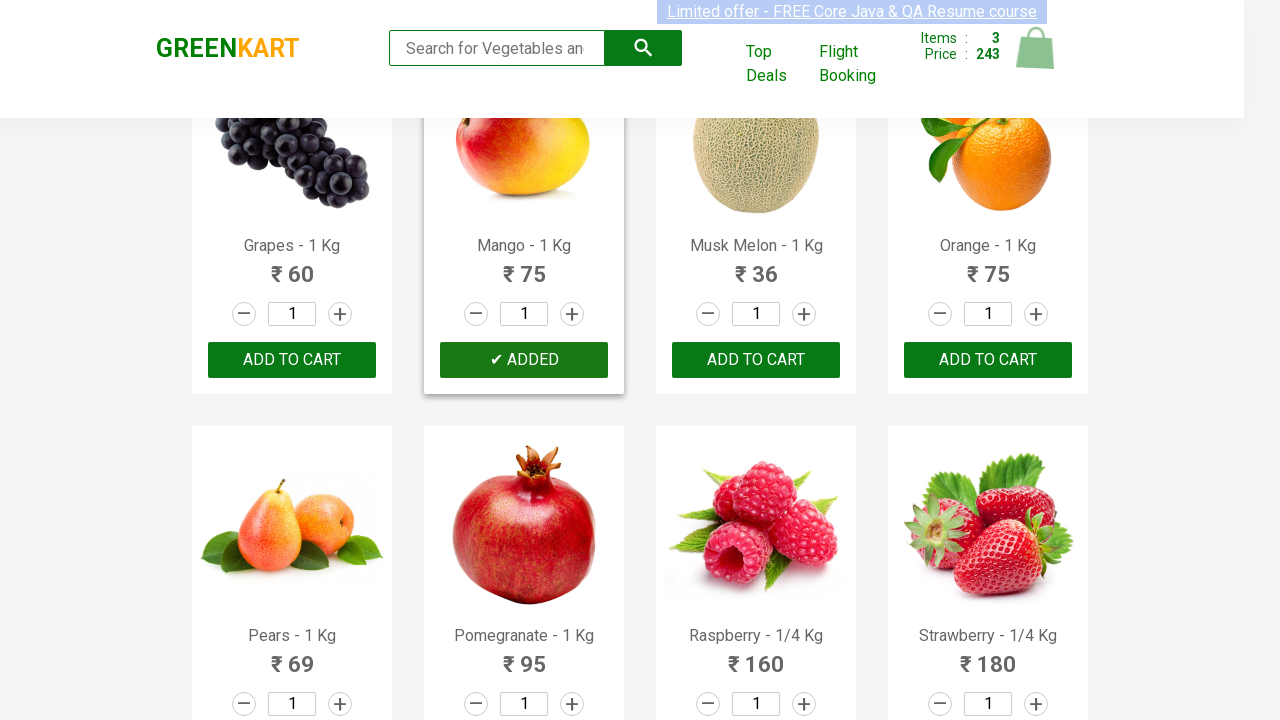

Clicked cart icon to view shopping cart at (1036, 48) on a.cart-icon img[alt='Cart']
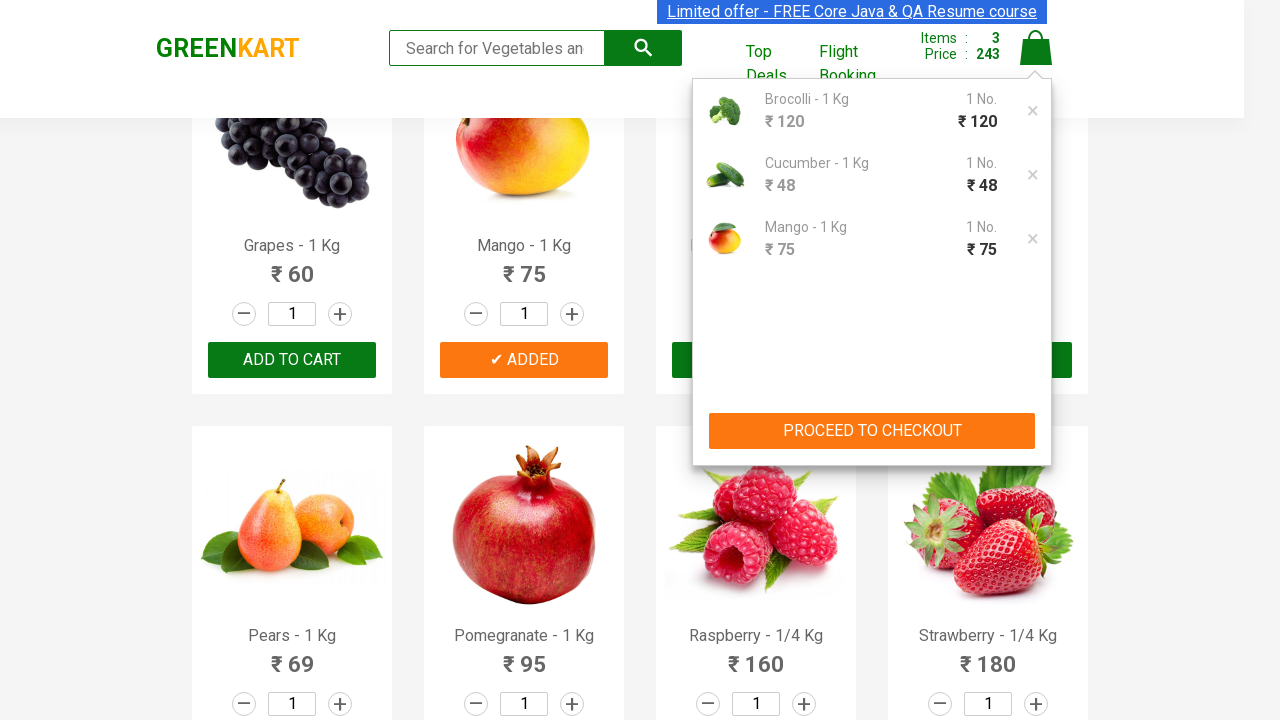

Clicked 'PROCEED TO CHECKOUT' button at (872, 431) on div.action-block button:has-text('PROCEED TO CHECKOUT')
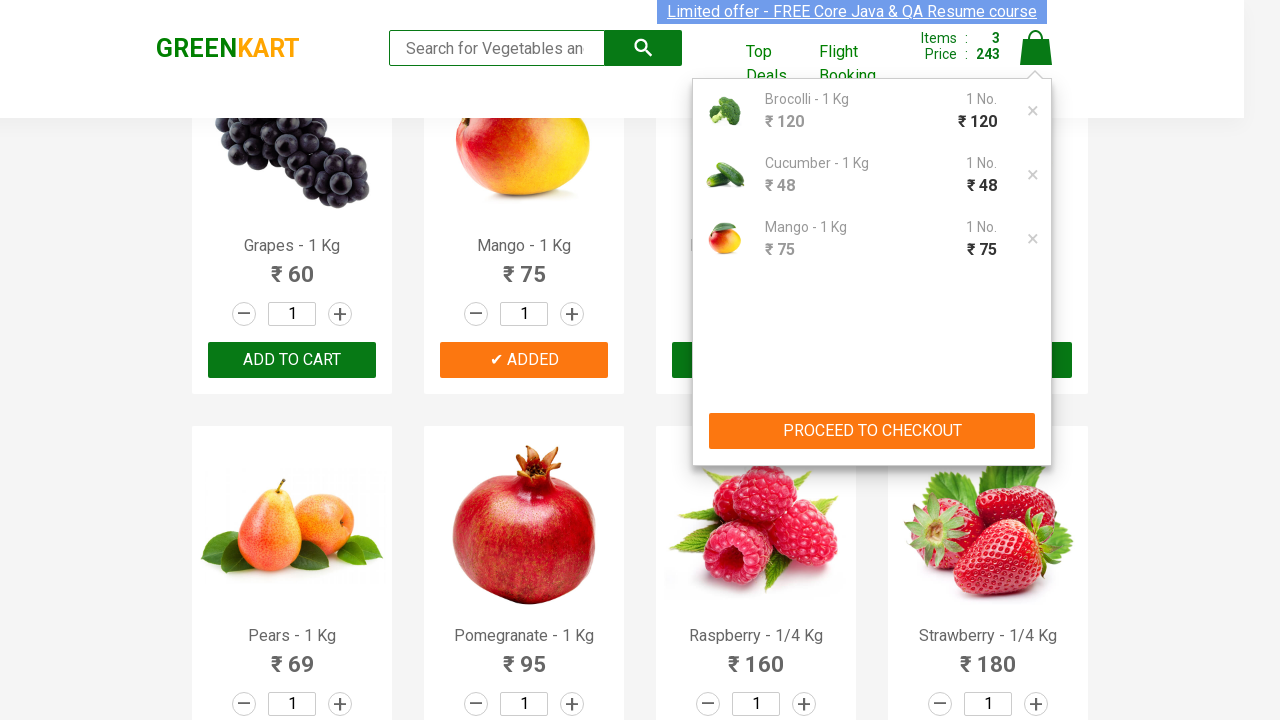

Waited for promo code input field to become visible
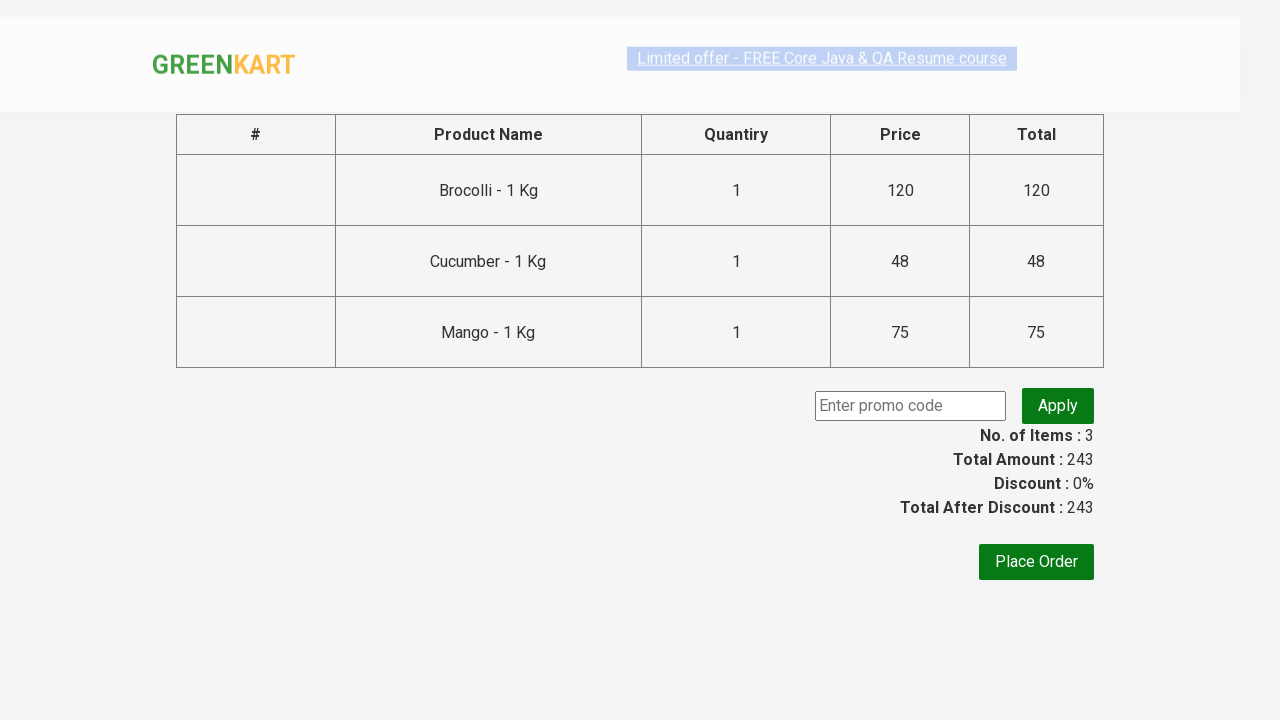

Entered promo code 'rahulshettyacademy' in input field on input[placeholder*='Enter promo code']
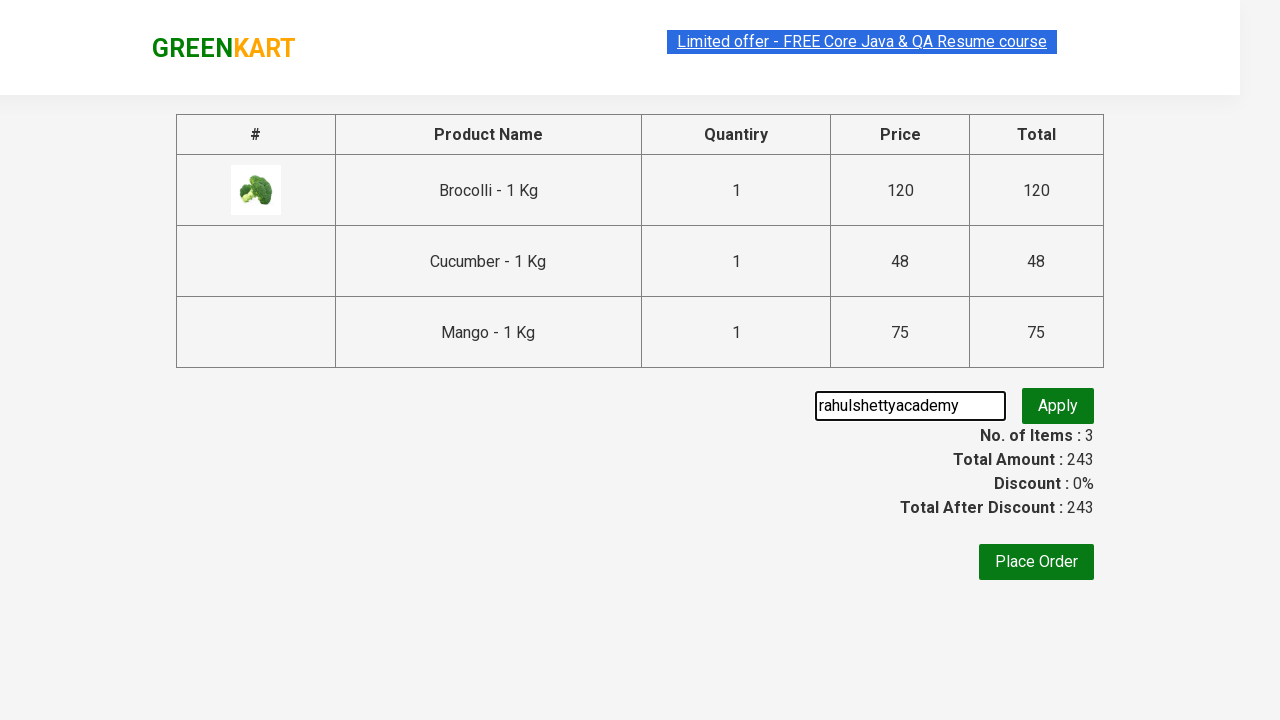

Clicked apply promo code button at (1058, 406) on div[class*='promoWrapper'] button[class*='promoBtn']
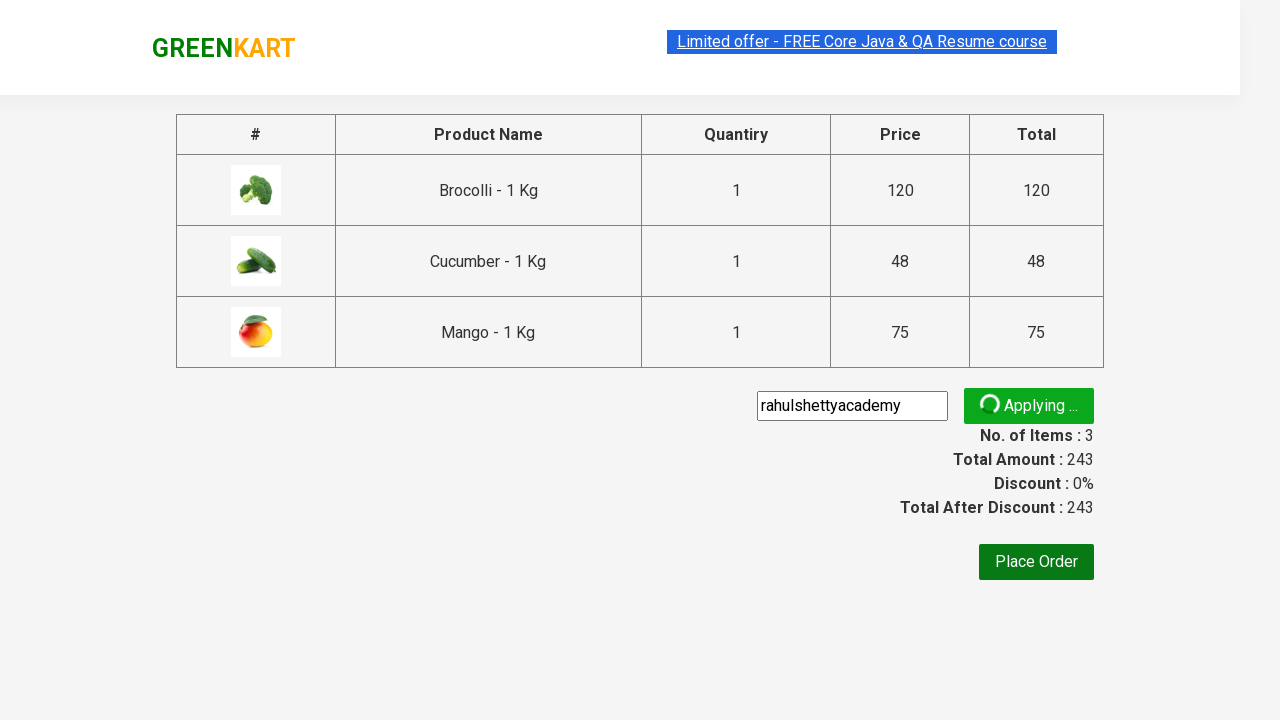

Promo code discount applied successfully - verification message displayed
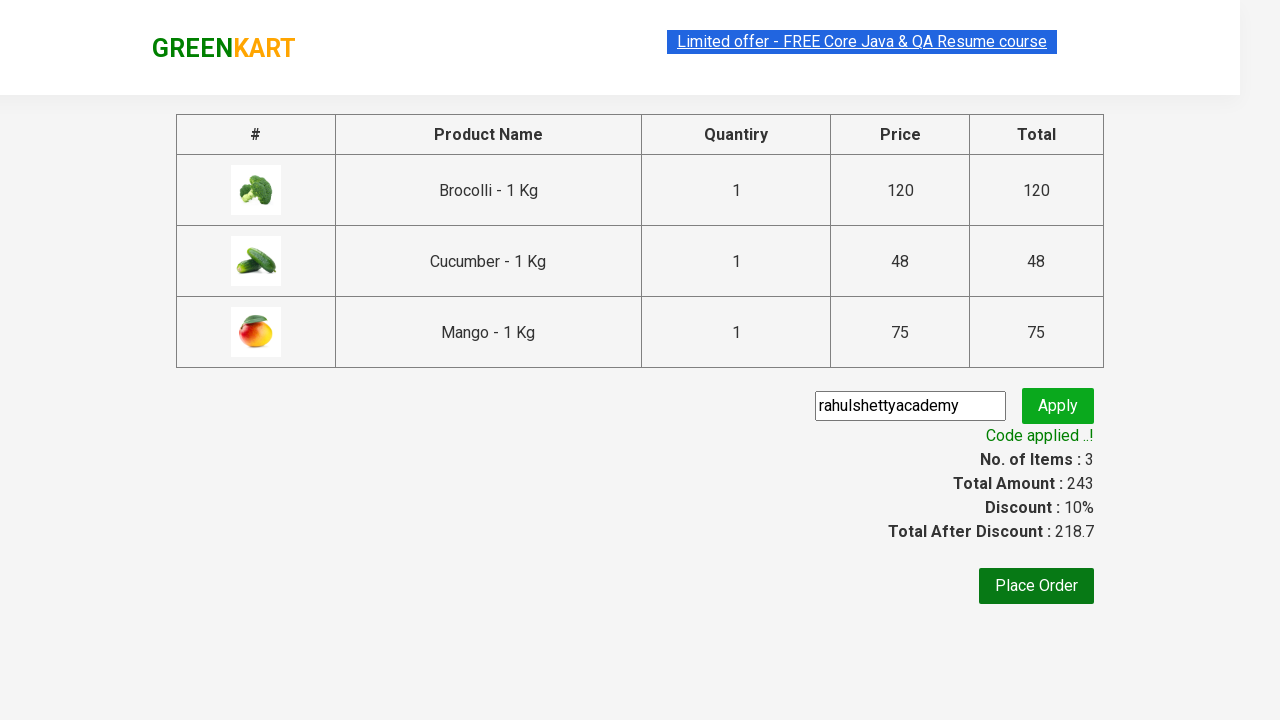

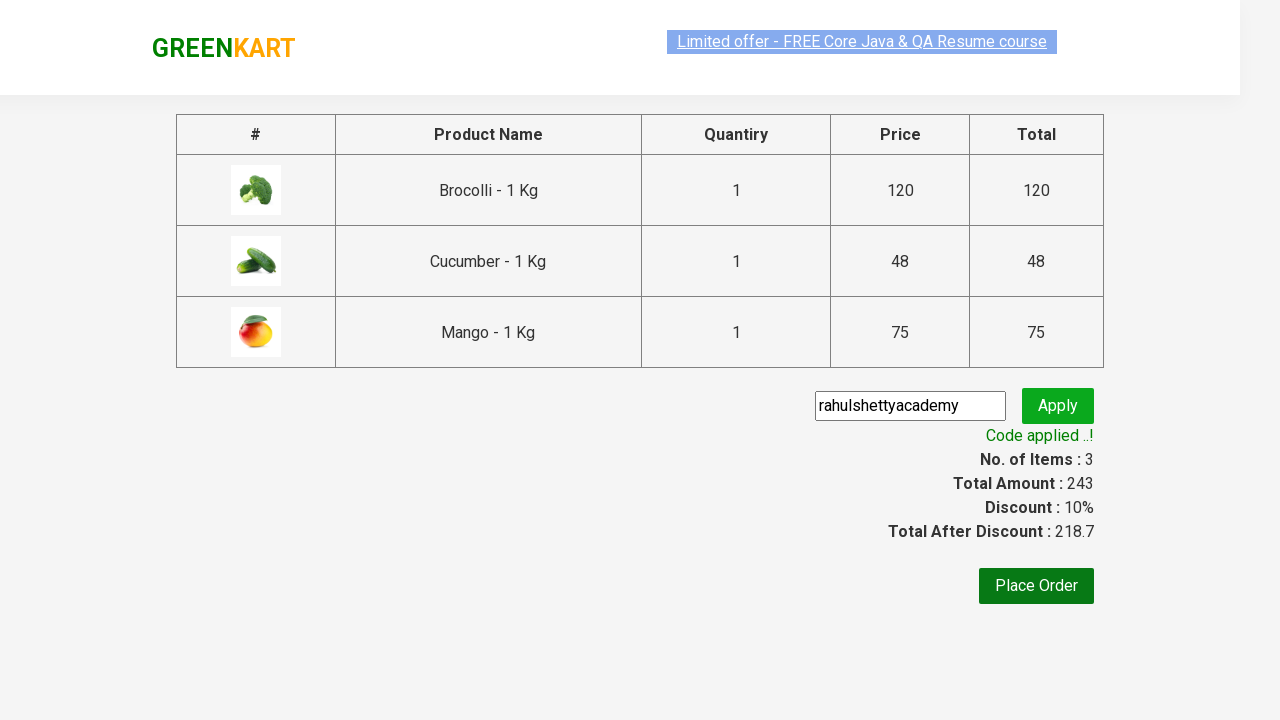